Tests implicit wait behavior by clicking a Start button and waiting for dynamic content ("Hello World!") to appear

Starting URL: https://automationfc.github.io/dynamic-loading/

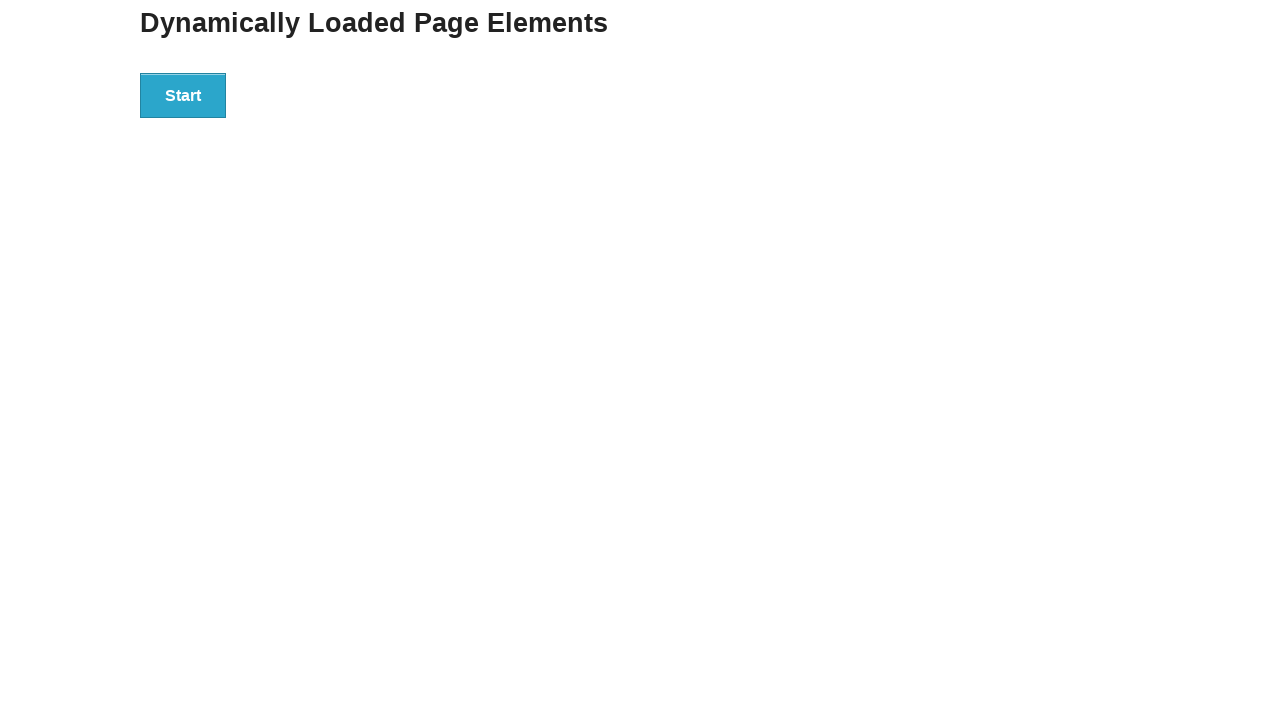

Clicked Start button to trigger dynamic loading at (183, 95) on xpath=//button[text()='Start']
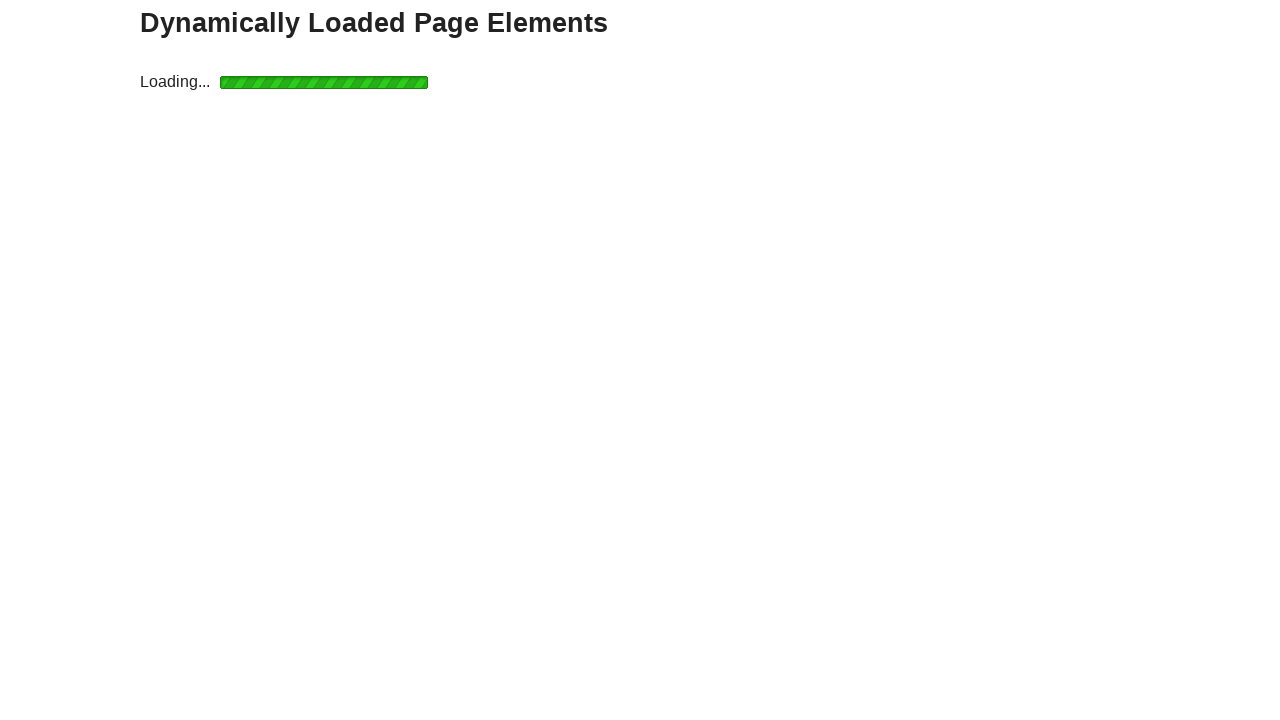

Waited for 'Hello World!' heading to appear
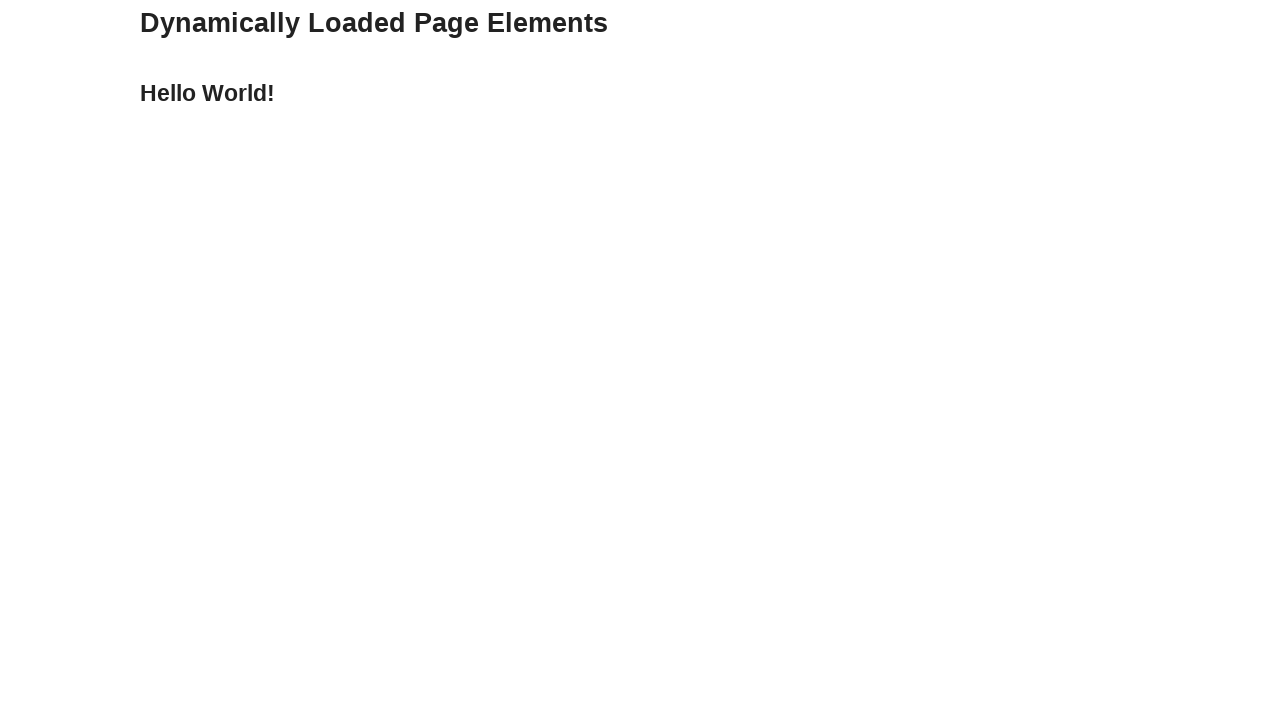

Located the 'Hello World!' heading element
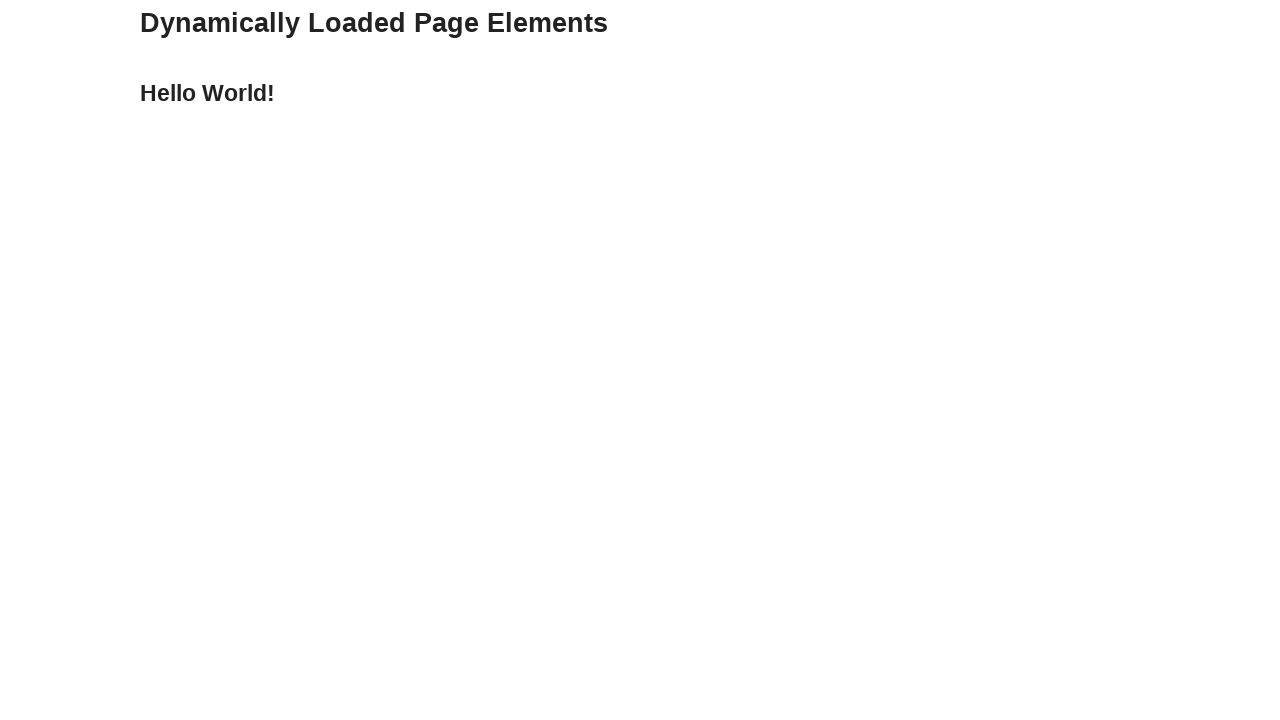

Verified 'Hello World!' element is visible
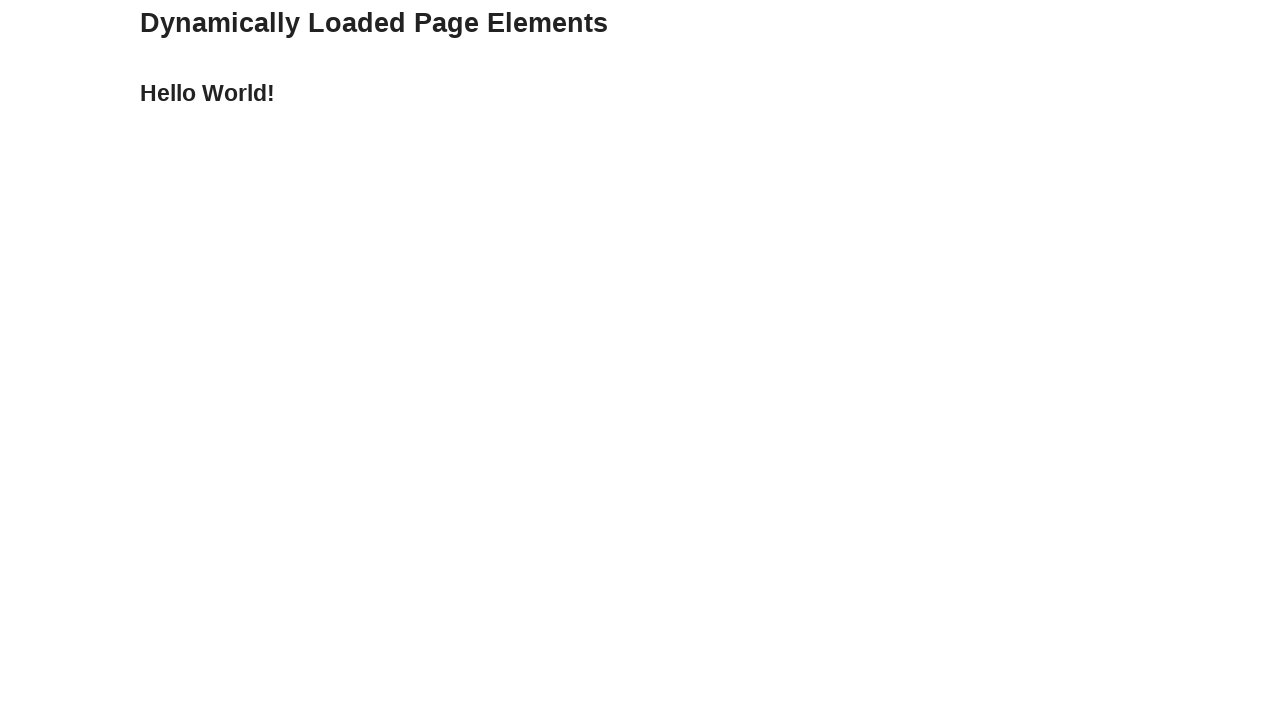

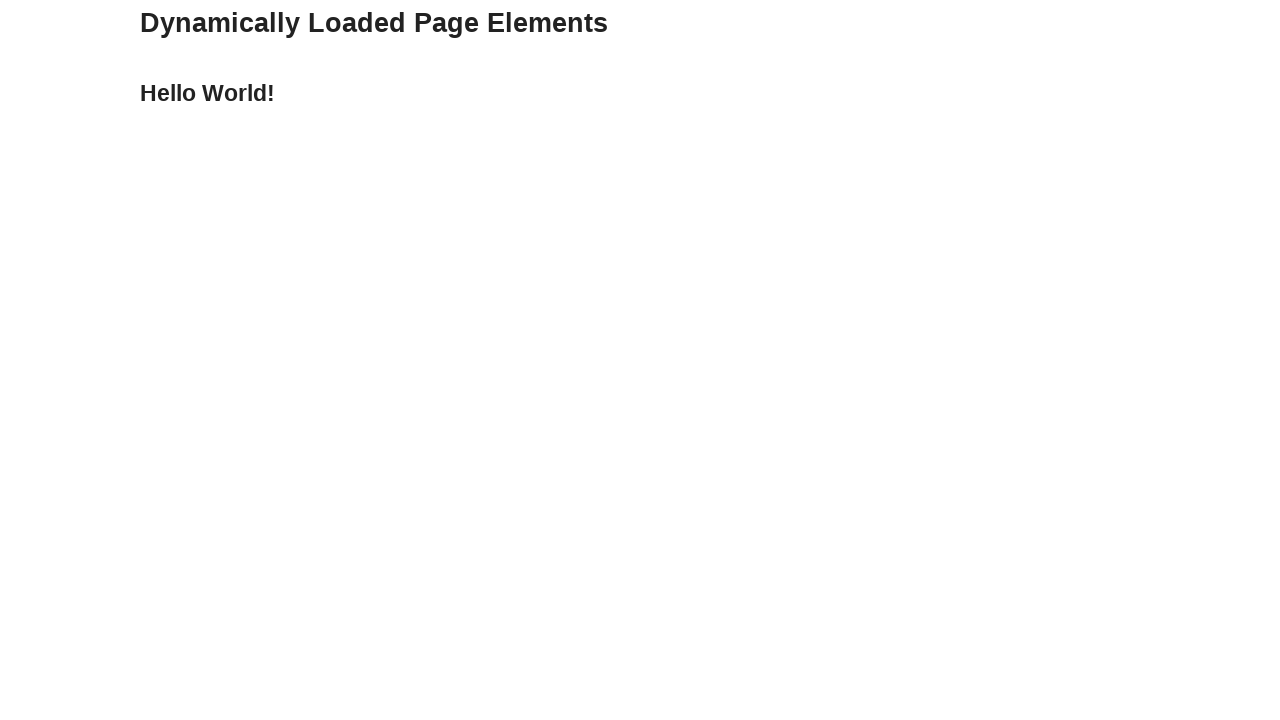